Tests window switching functionality by clicking a link that opens Yahoo in a new window, switching between windows, and clicking the link again

Starting URL: http://www.echoecho.com/htmllinks10.htm

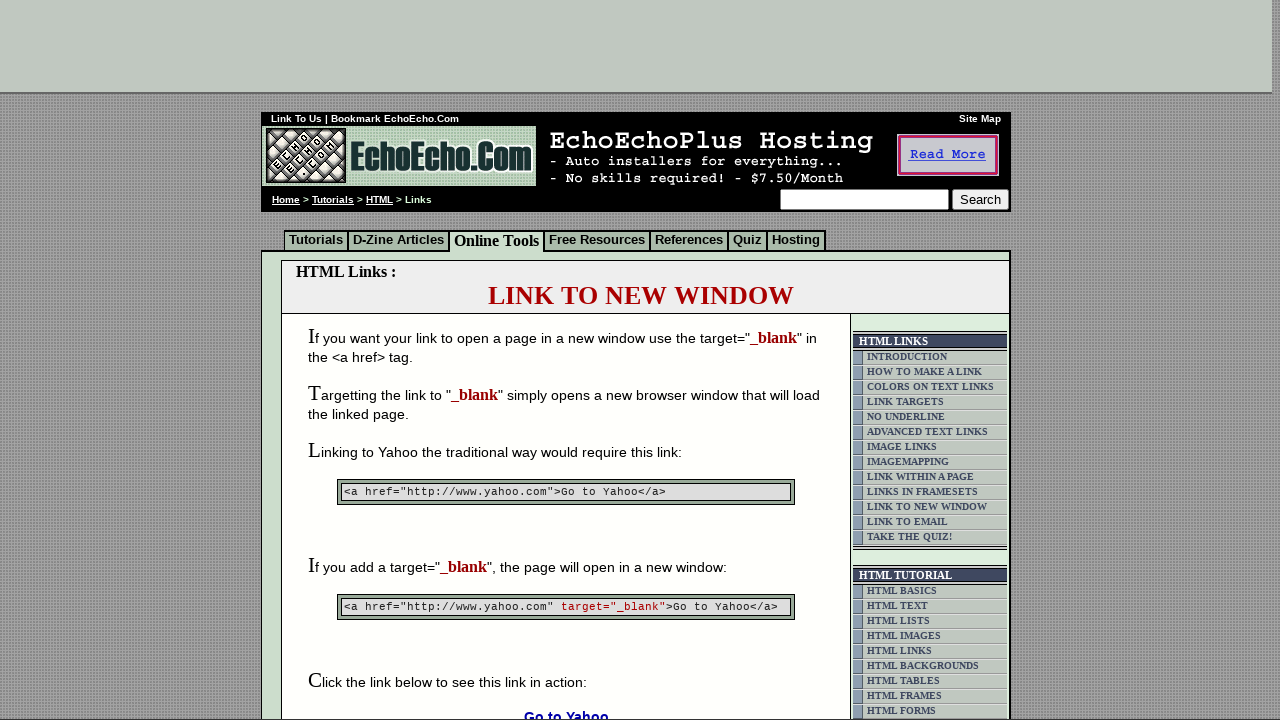

Clicked 'Go to Yahoo' link to open Yahoo in new window at (566, 712) on xpath=//span[contains(text(),'Go to Yahoo')]
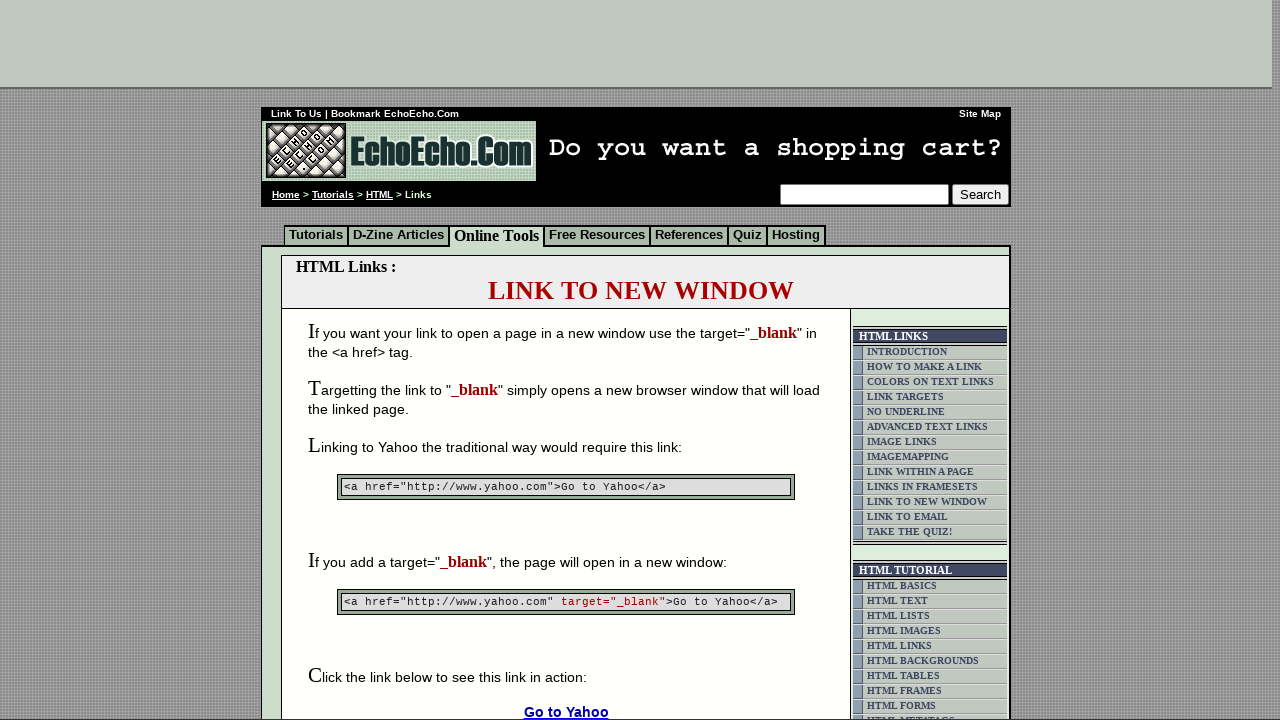

Waited for new page/tab to open
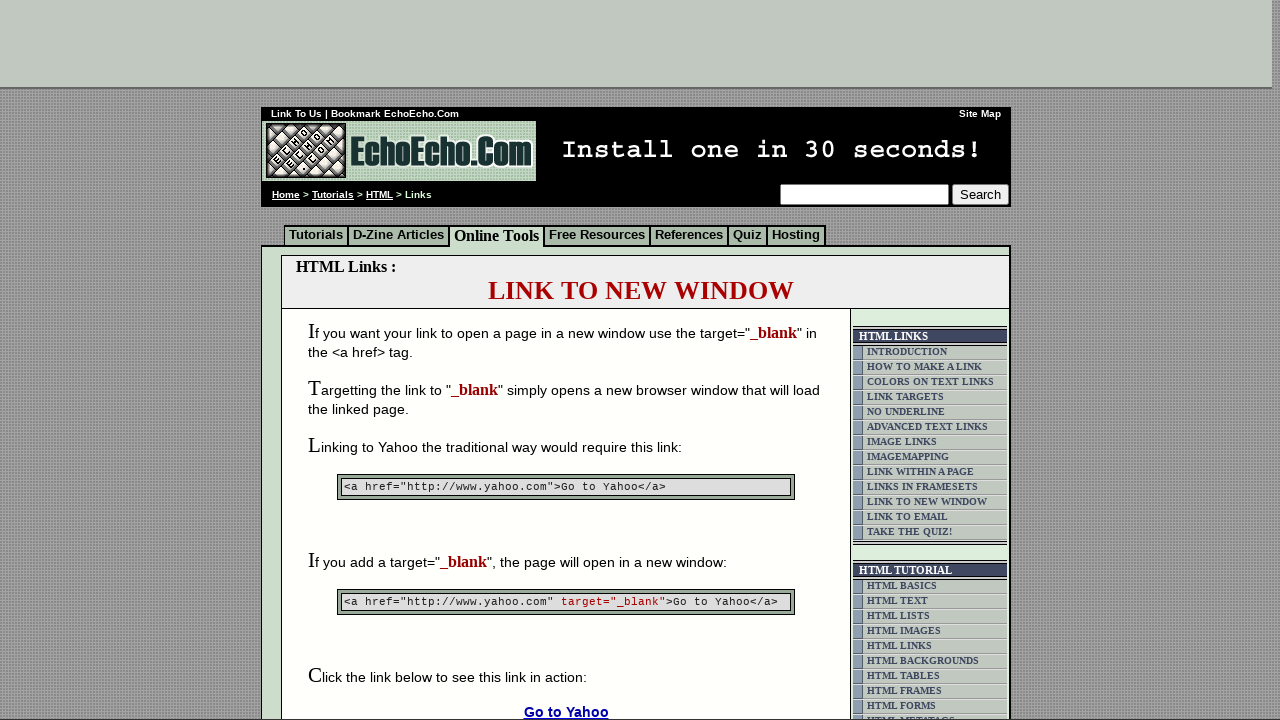

Retrieved all open pages/tabs
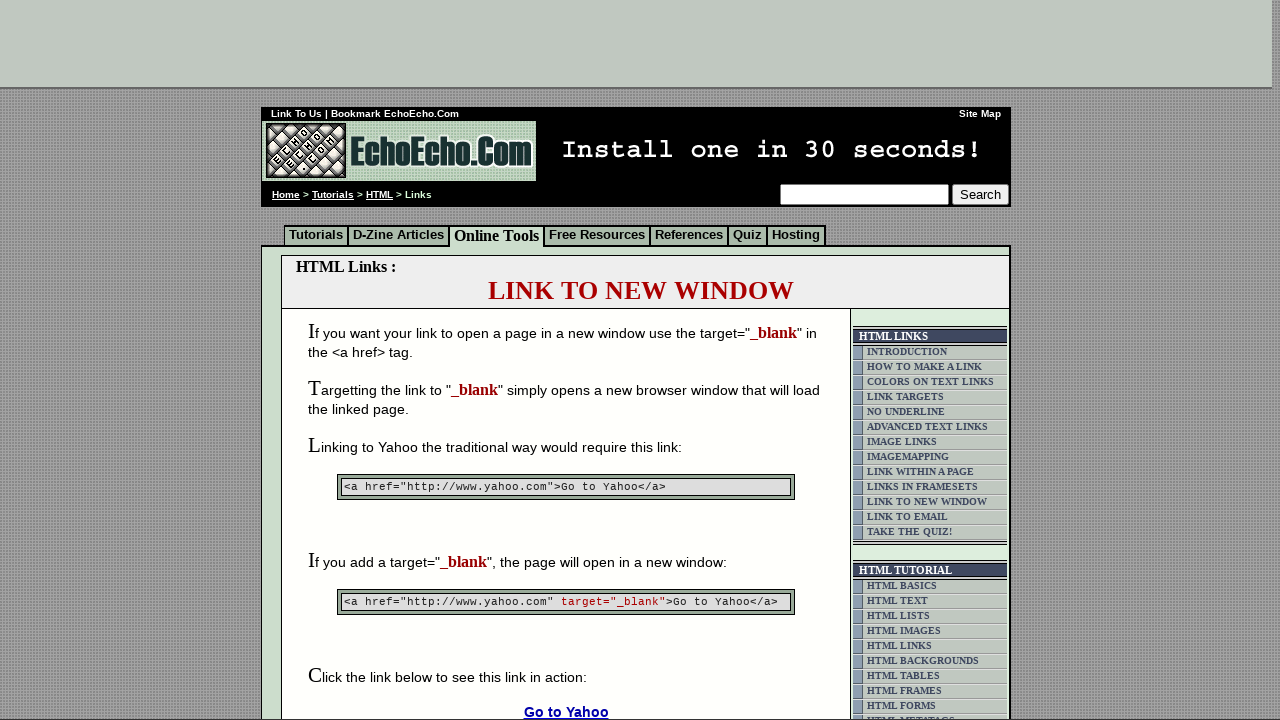

Selected new Yahoo tab (pages[1])
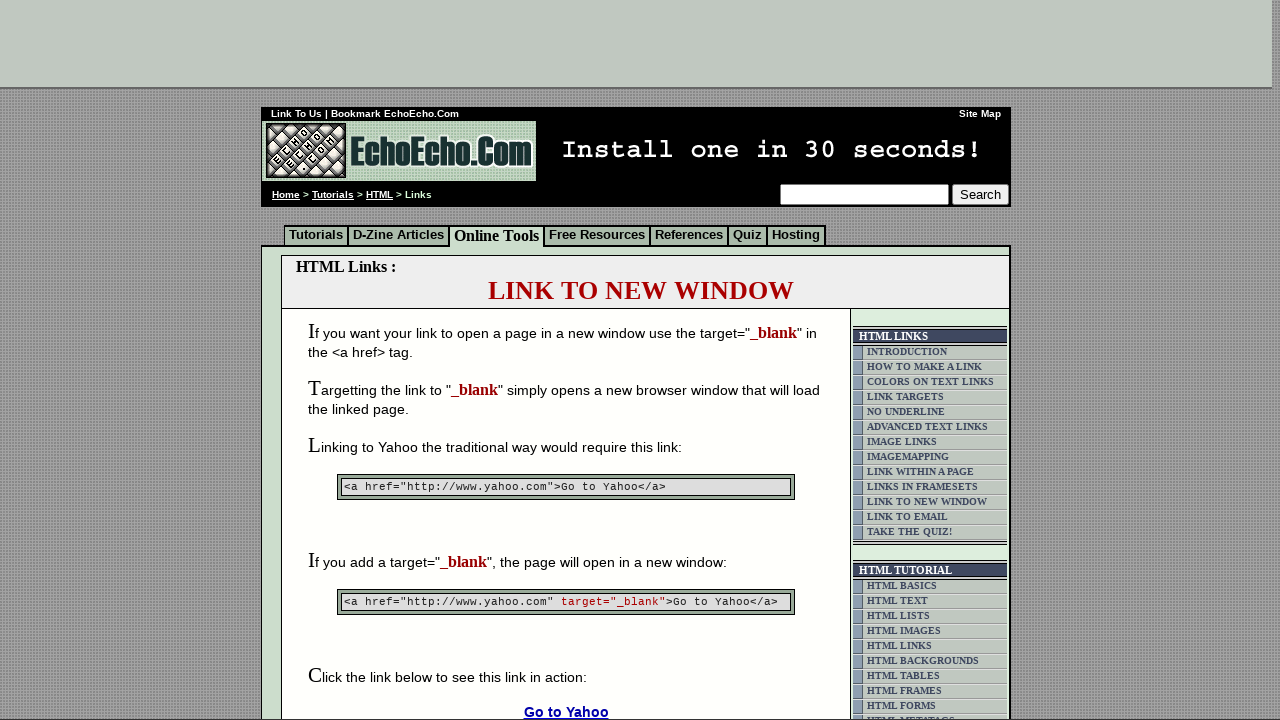

Switched to Yahoo tab and brought it to front
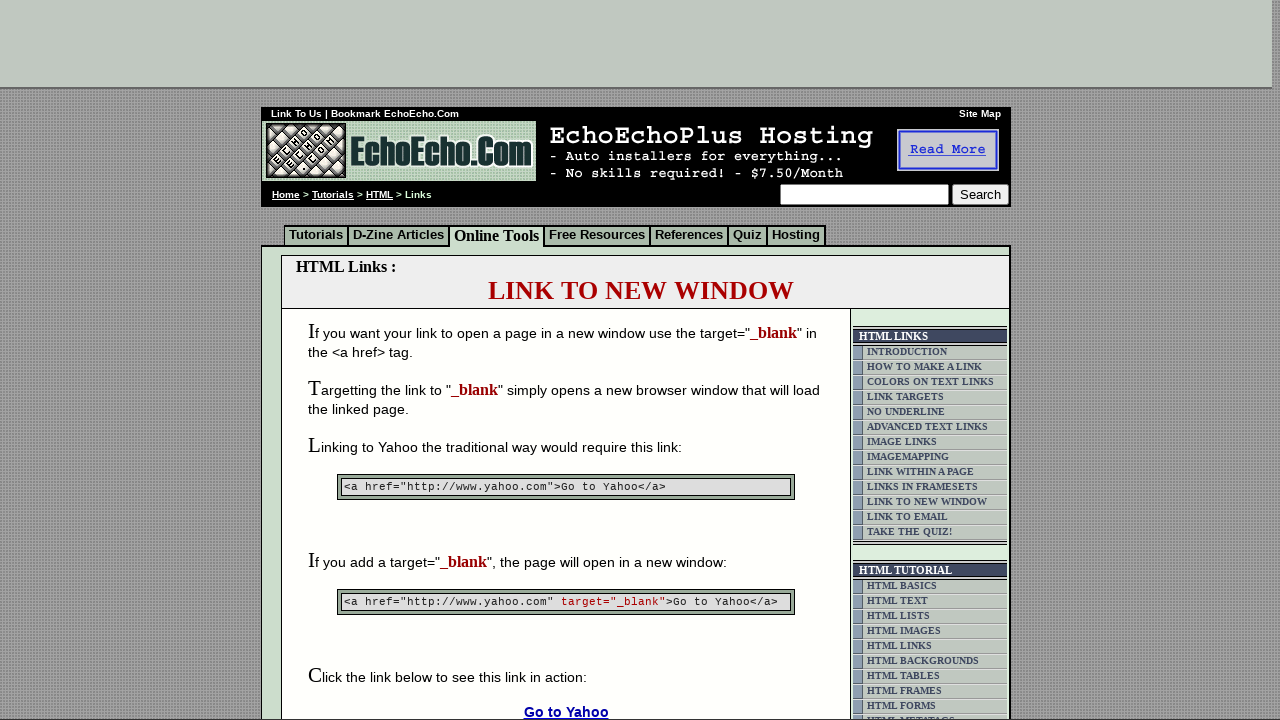

Waited while on Yahoo tab
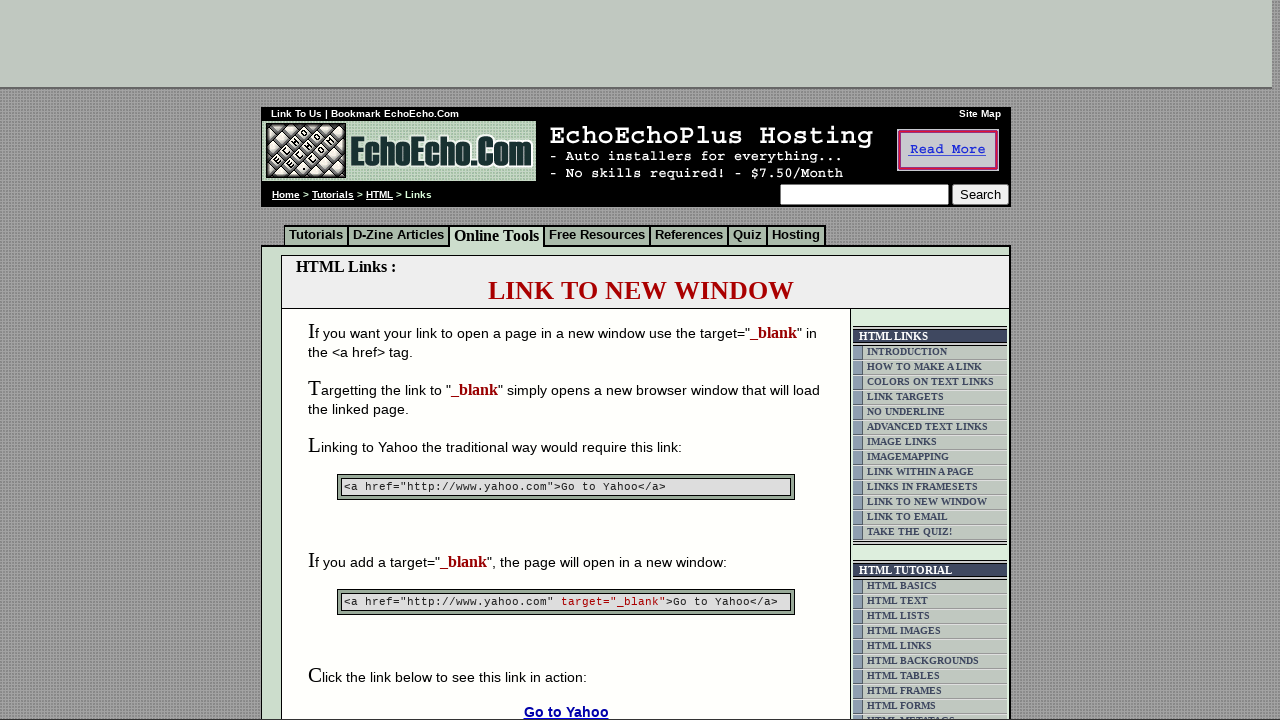

Switched back to original tab and brought it to front
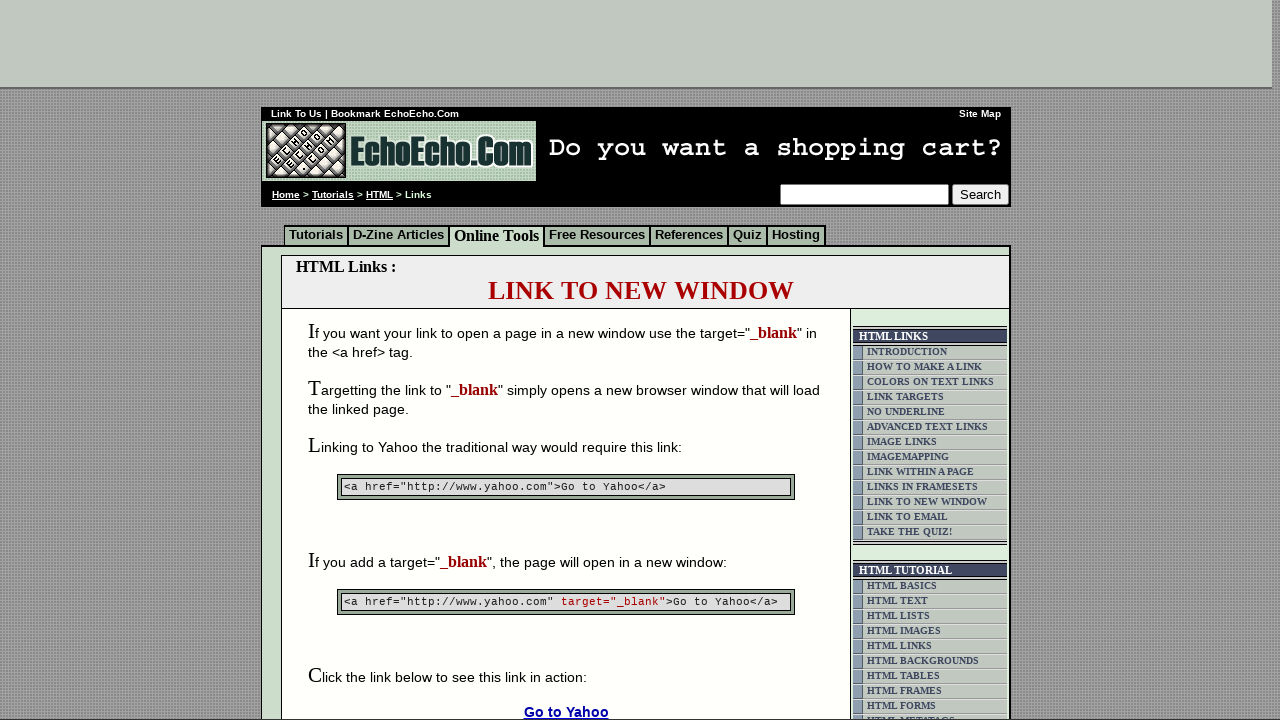

Clicked 'Go to Yahoo' link again from original window at (566, 712) on xpath=//span[contains(text(),'Go to Yahoo')]
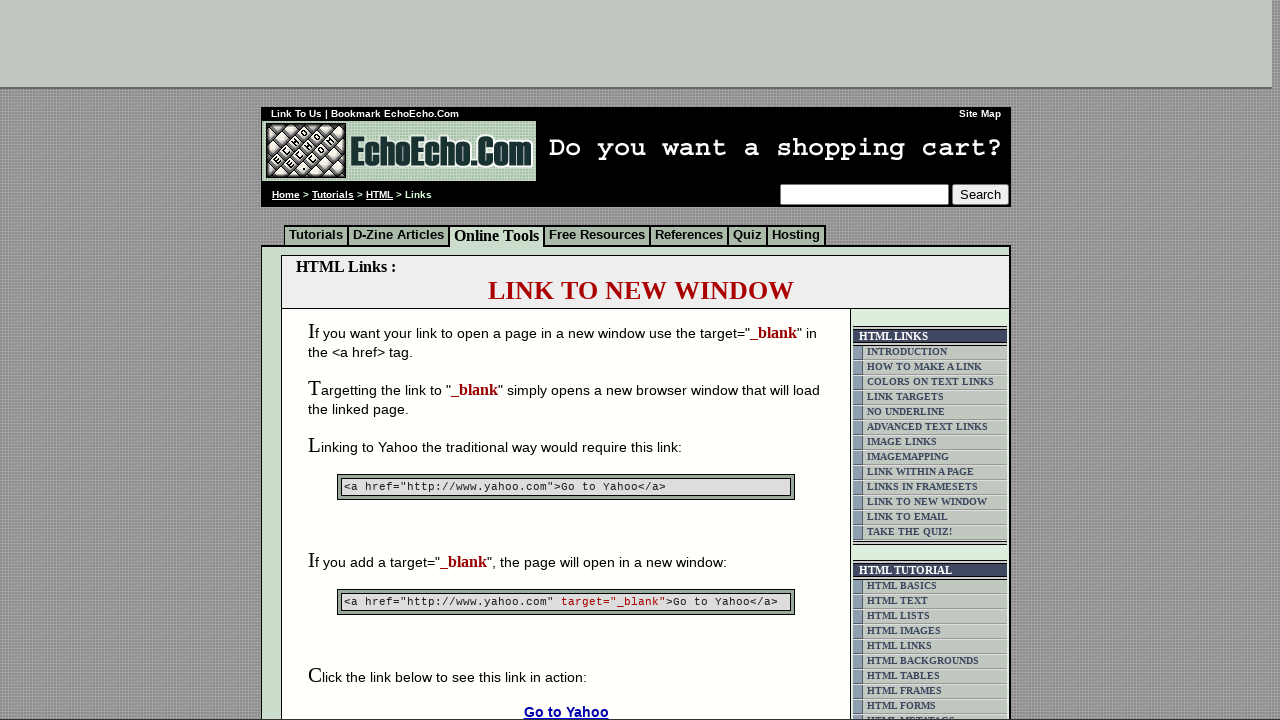

Waited after clicking link again
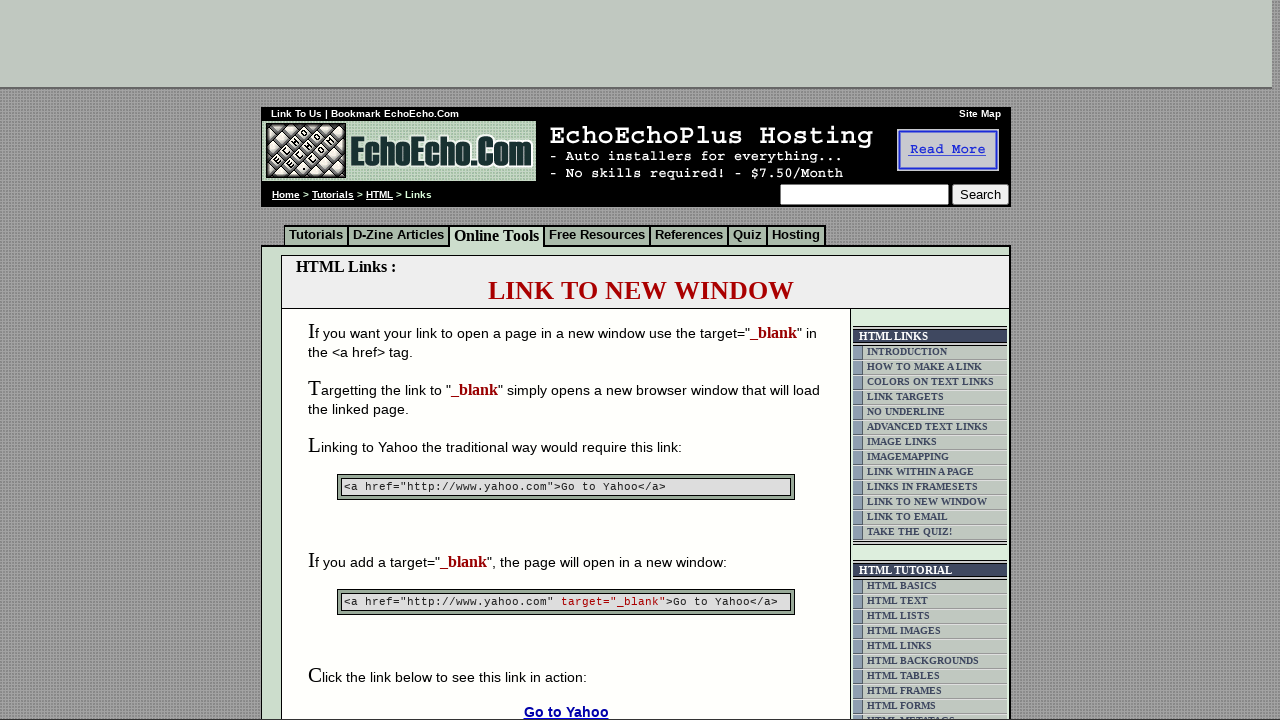

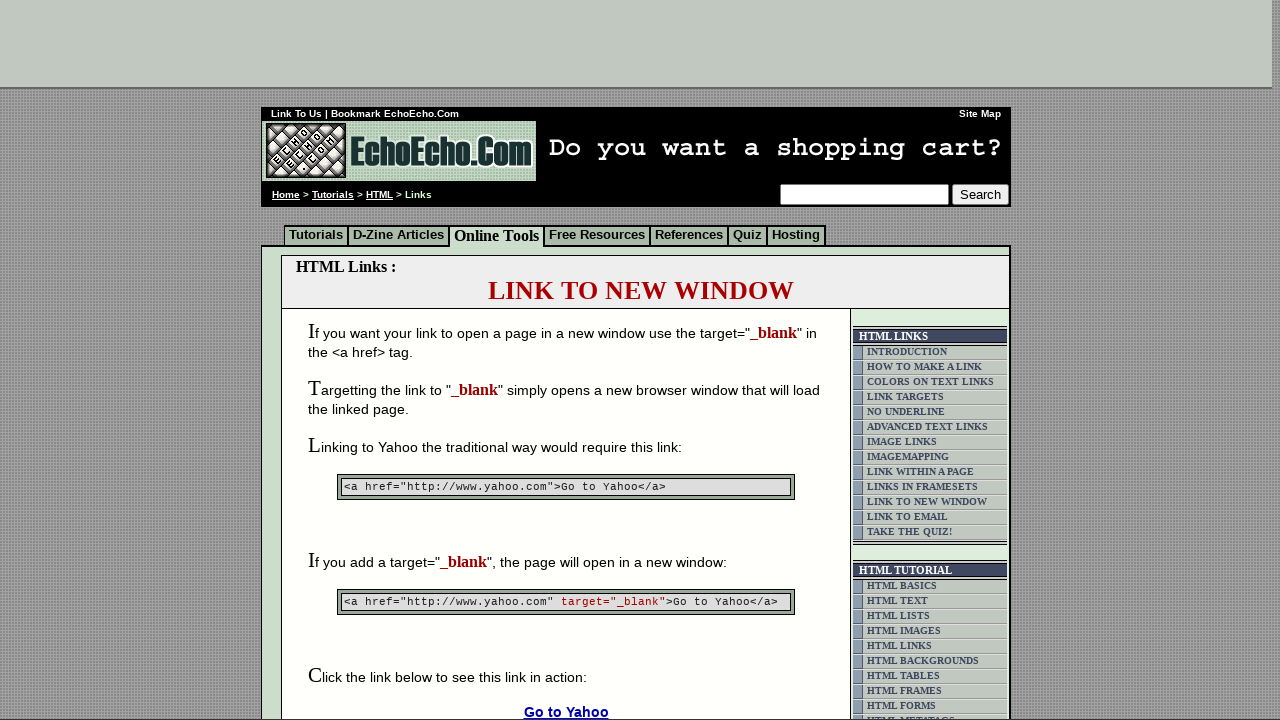